Tests dropdown selection functionality by selecting an option and verifying the selection was applied

Starting URL: http://the-internet.herokuapp.com/dropdown

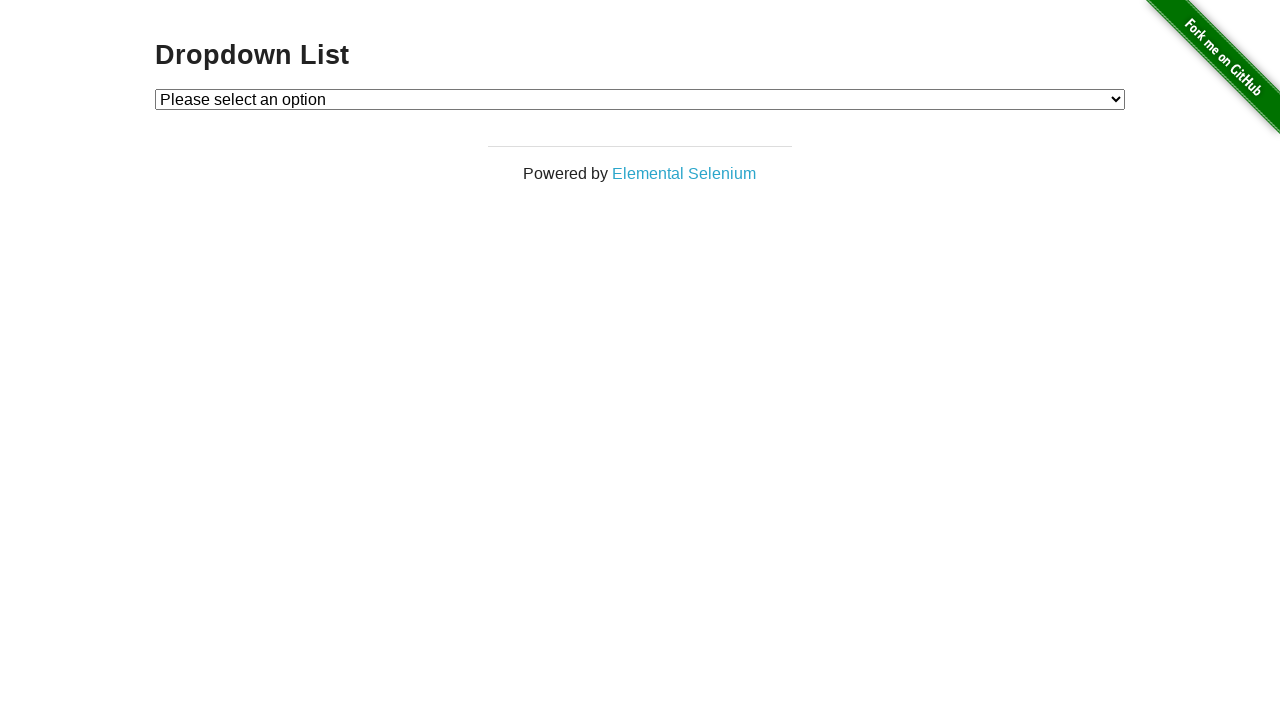

Selected 'Option 2' from the dropdown on #dropdown
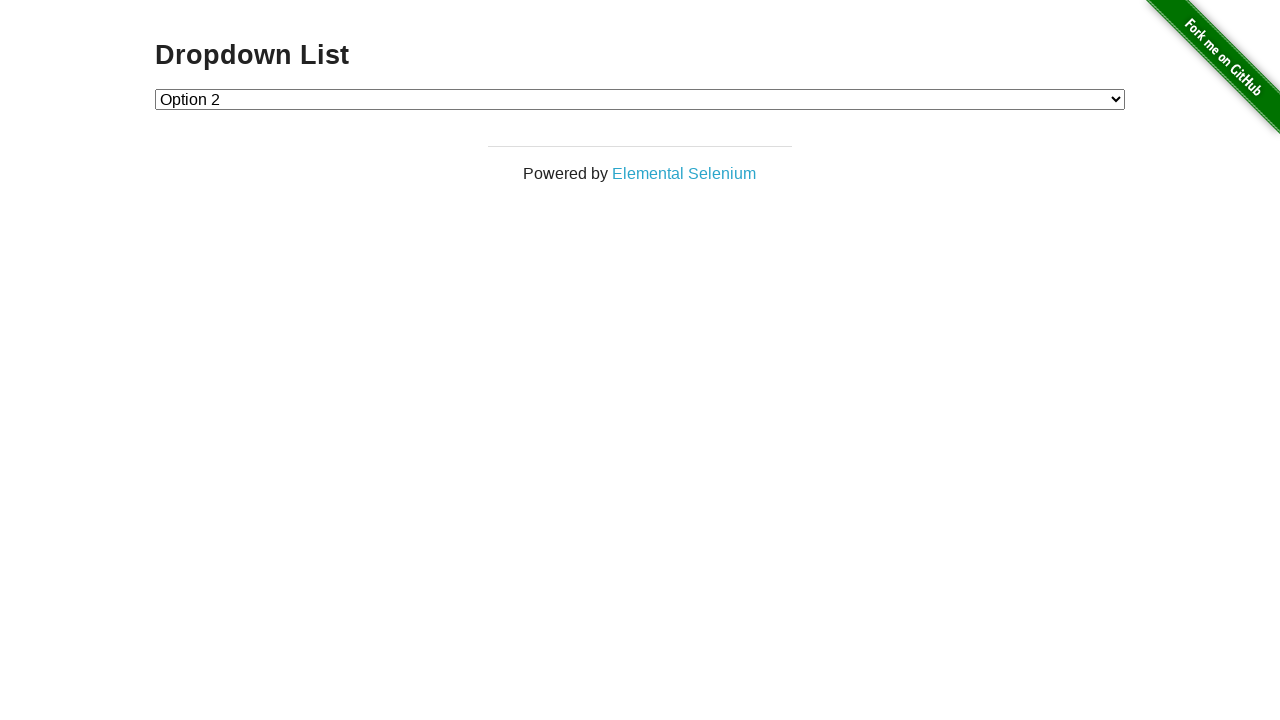

Verified that 'Option 2' was selected (dropdown value equals '2')
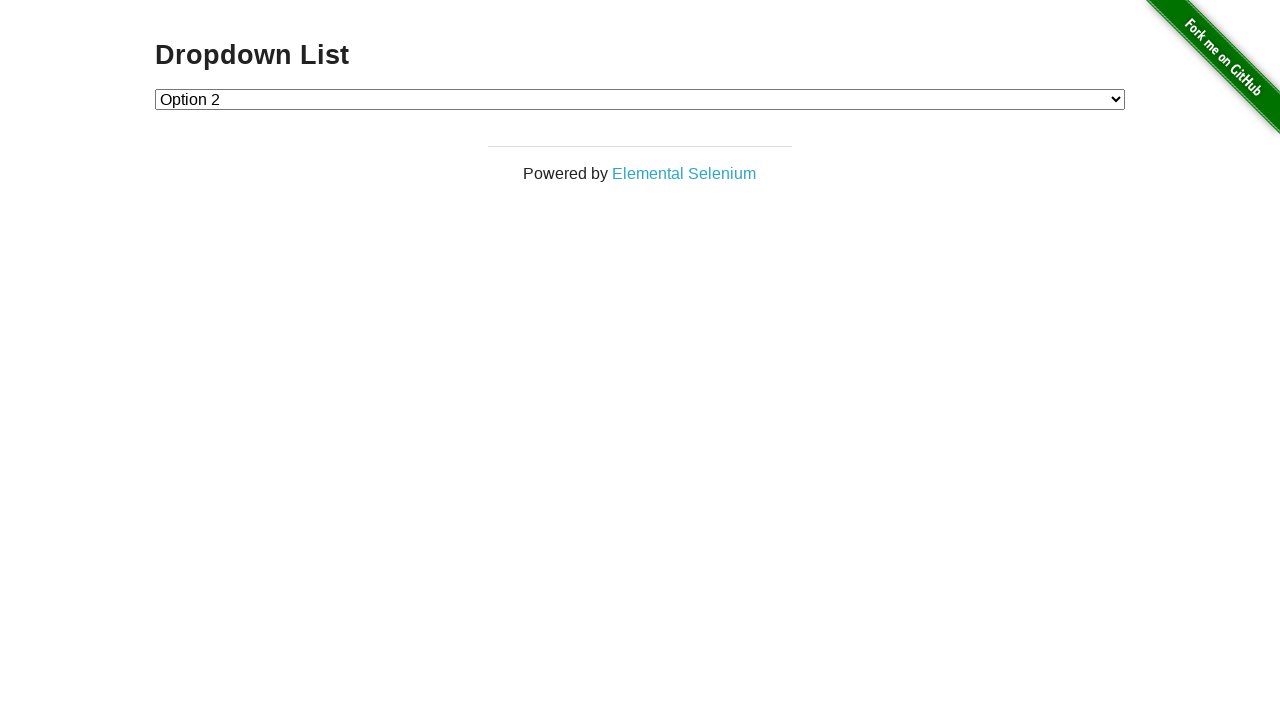

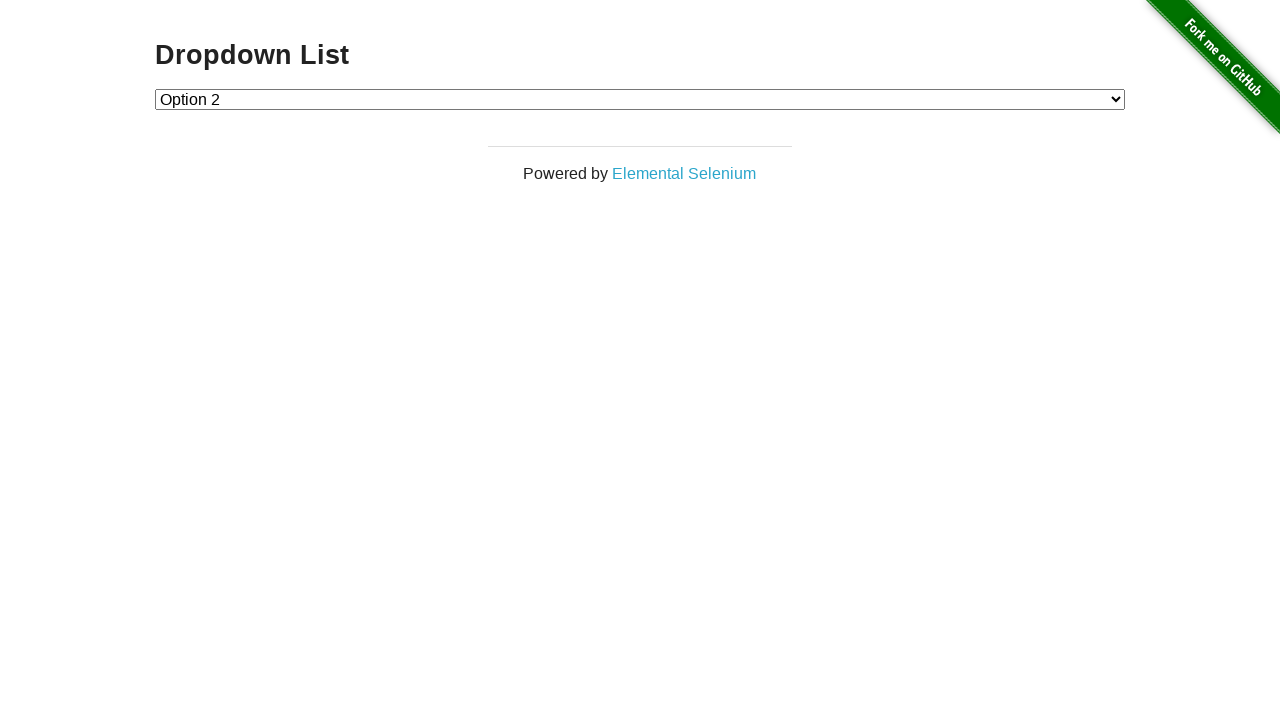